Navigates to Bilibili homepage and takes a screenshot

Starting URL: https://www.bilibili.com/

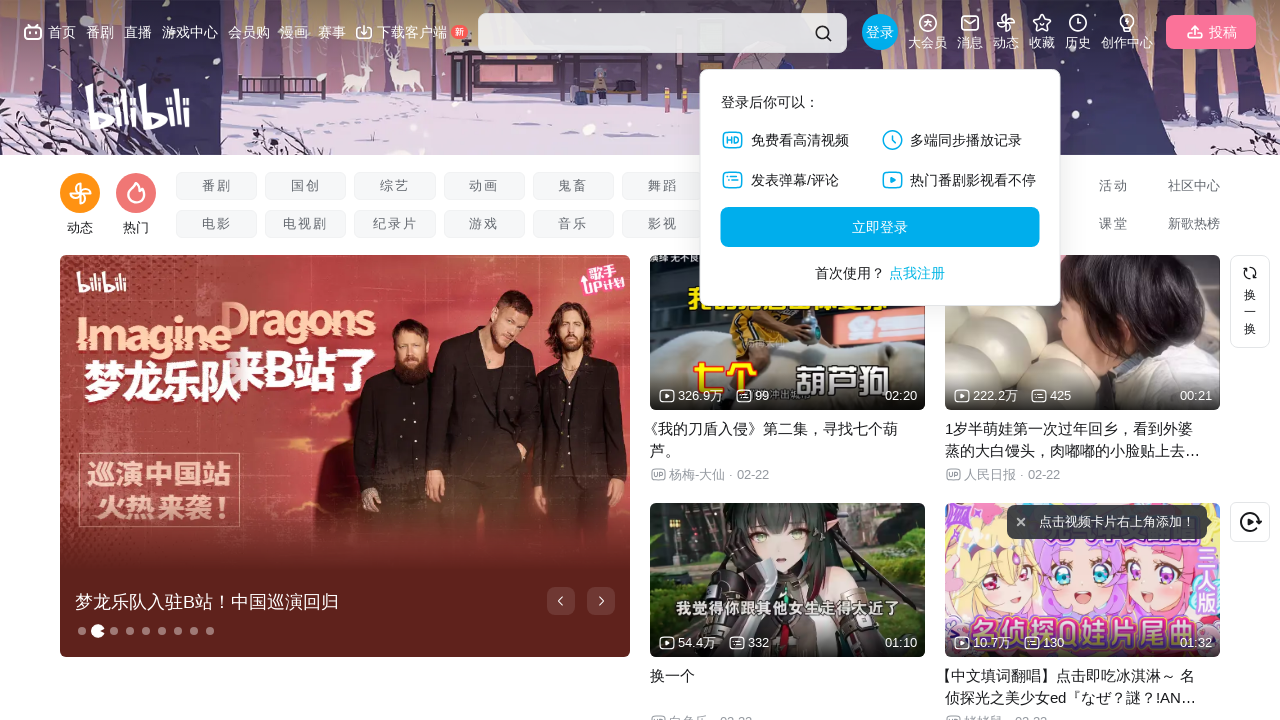

Navigated to Bilibili homepage and captured initial screenshot
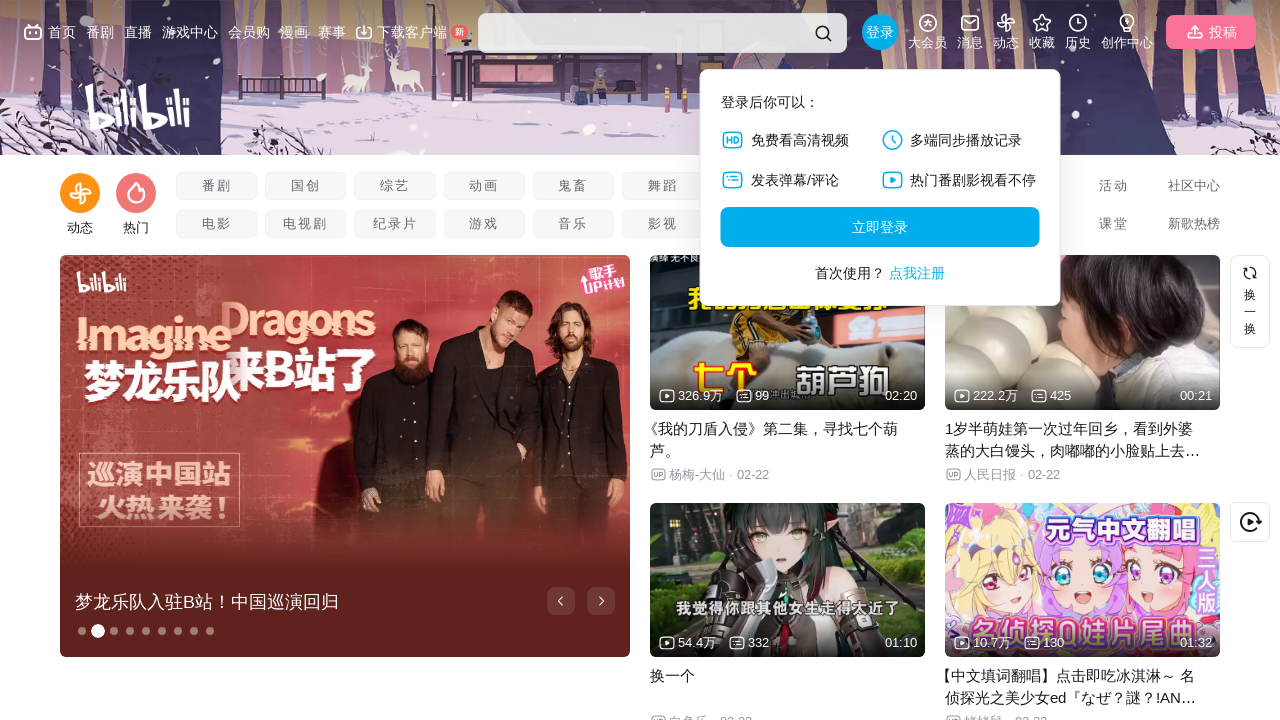

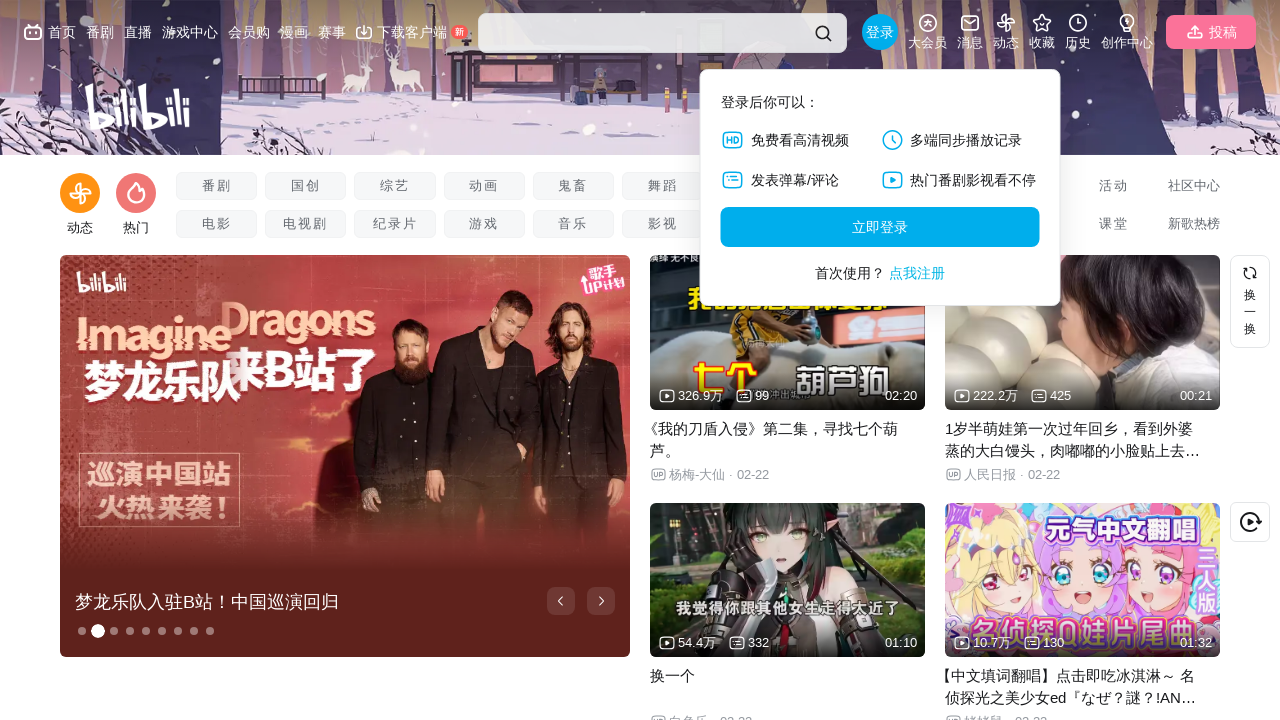